Tests dropdown selection functionality by selecting an option from a dropdown menu

Starting URL: https://rahulshettyacademy.com/AutomationPractice/

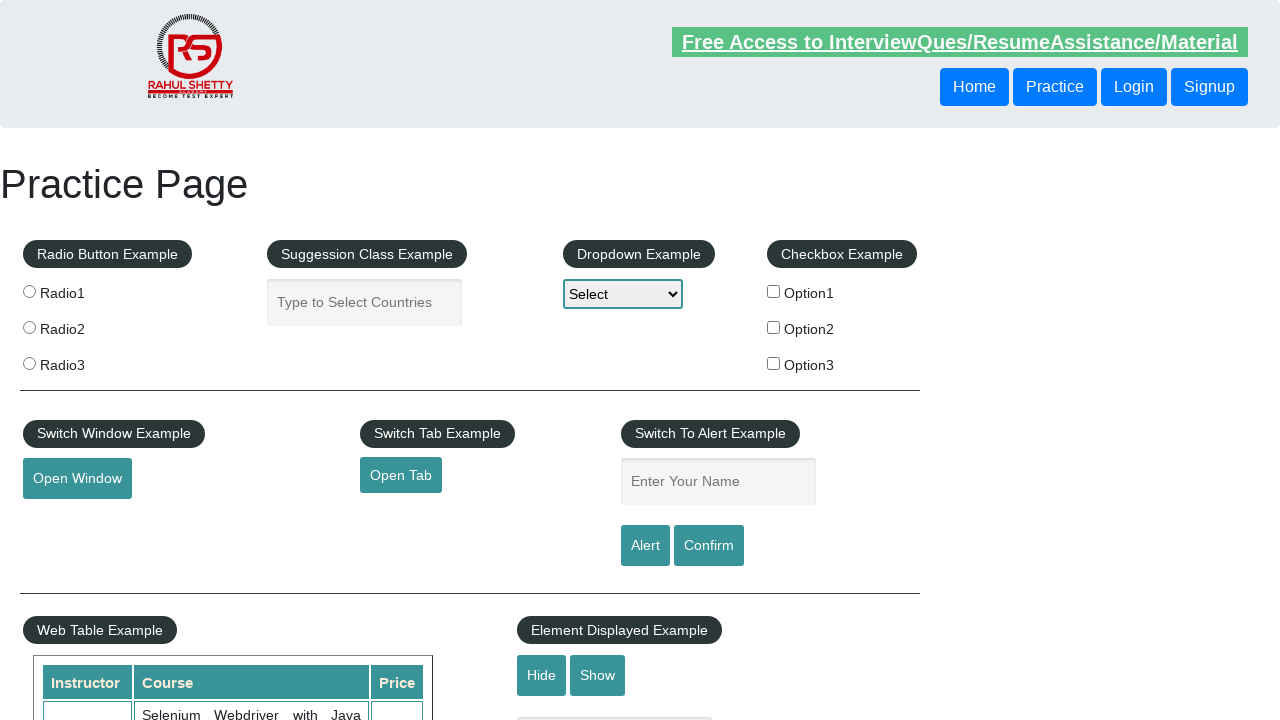

Navigated to AutomationPractice page
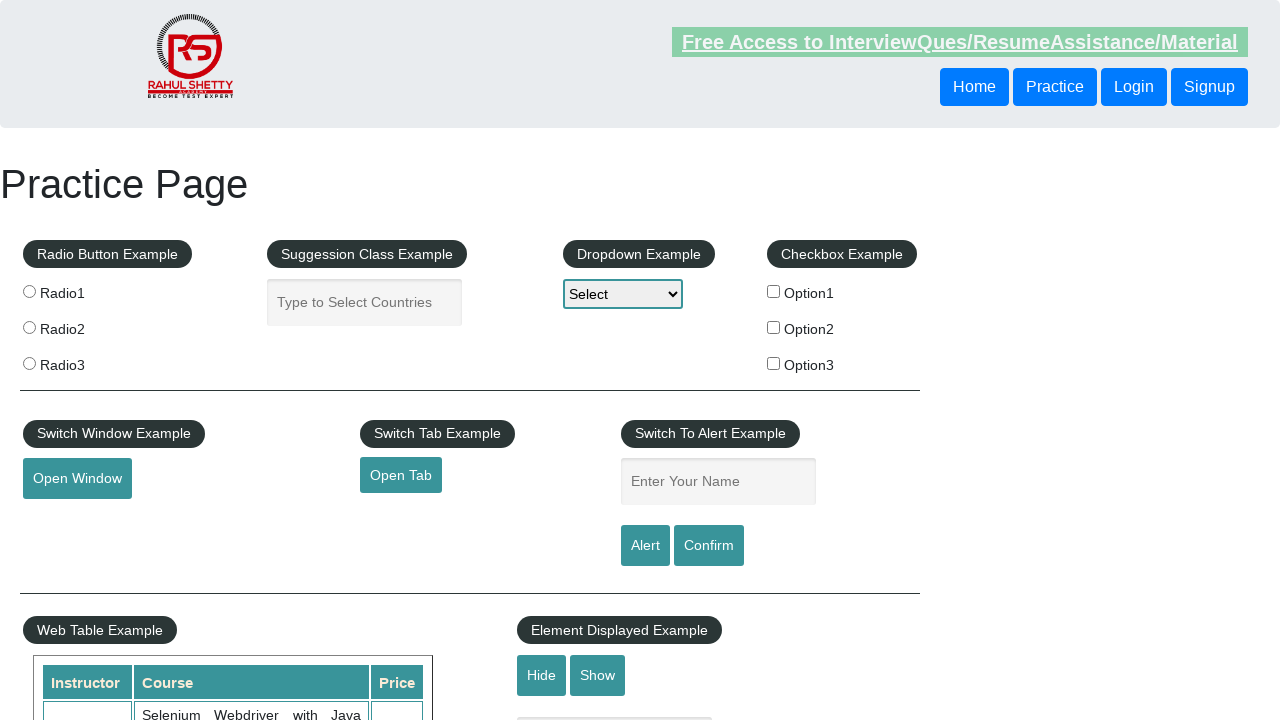

Selected 'Option1' from dropdown menu on select#dropdown-class-example
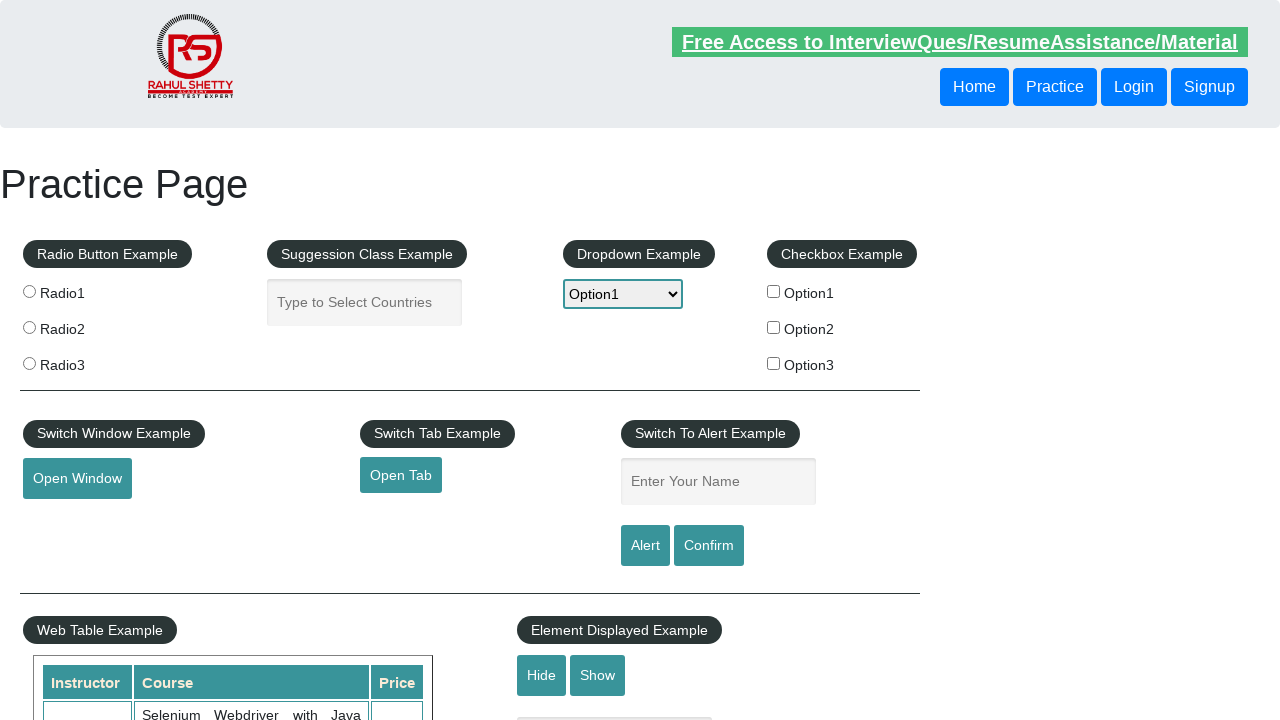

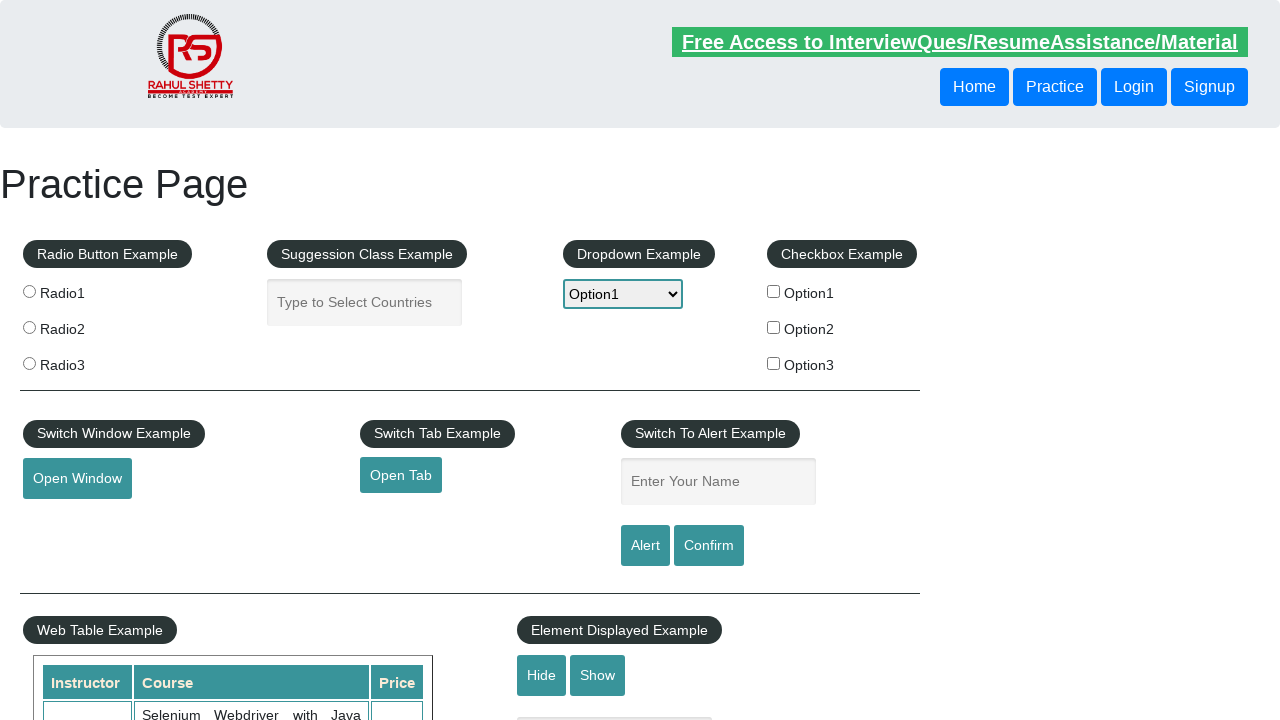